Tests the forgot password flow by clicking forgot password link, entering email, and verifying password reset page

Starting URL: https://login.salesforce.com/

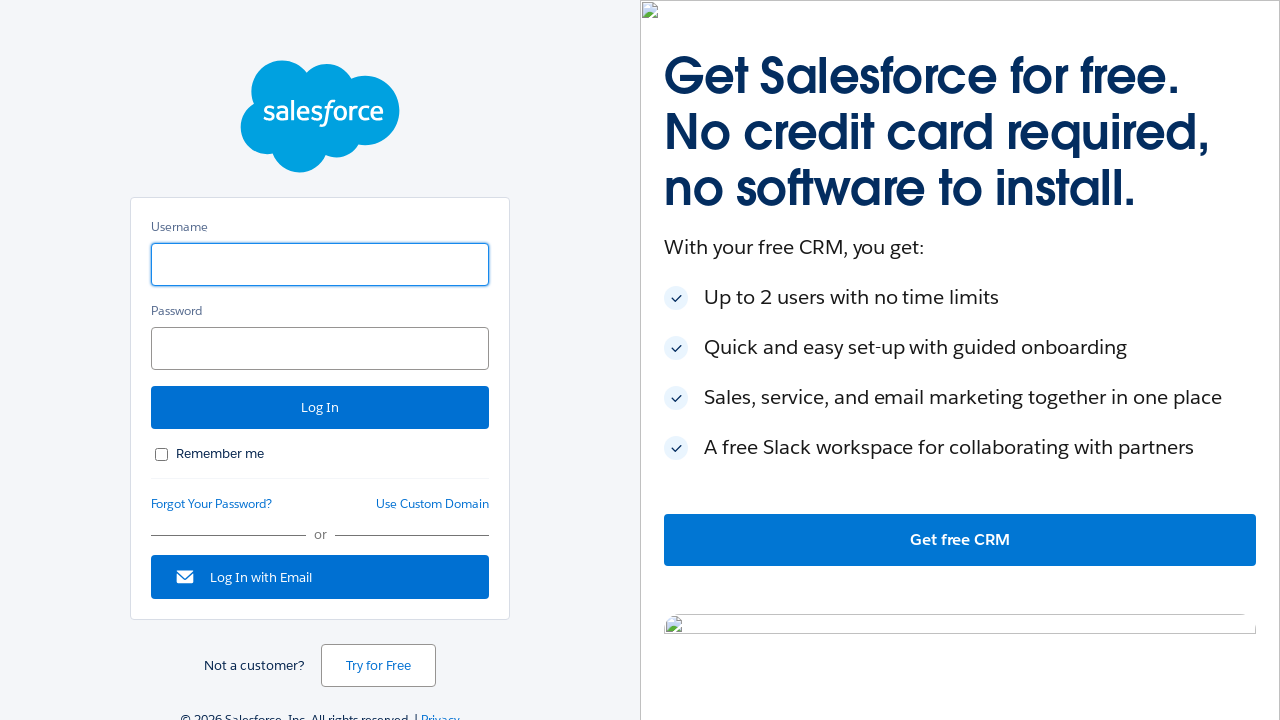

Clicked forgot password link at (212, 504) on #forgot_password_link
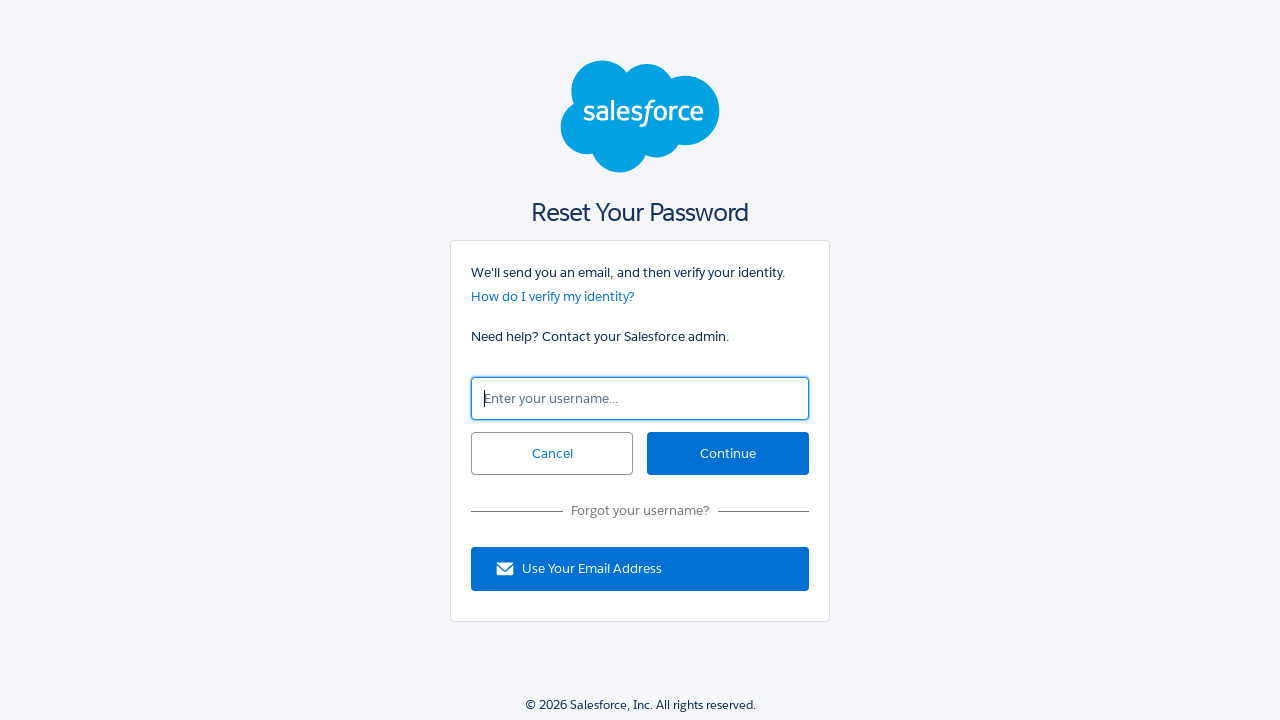

Filled username field with 'jyothi@abc.com' on #un
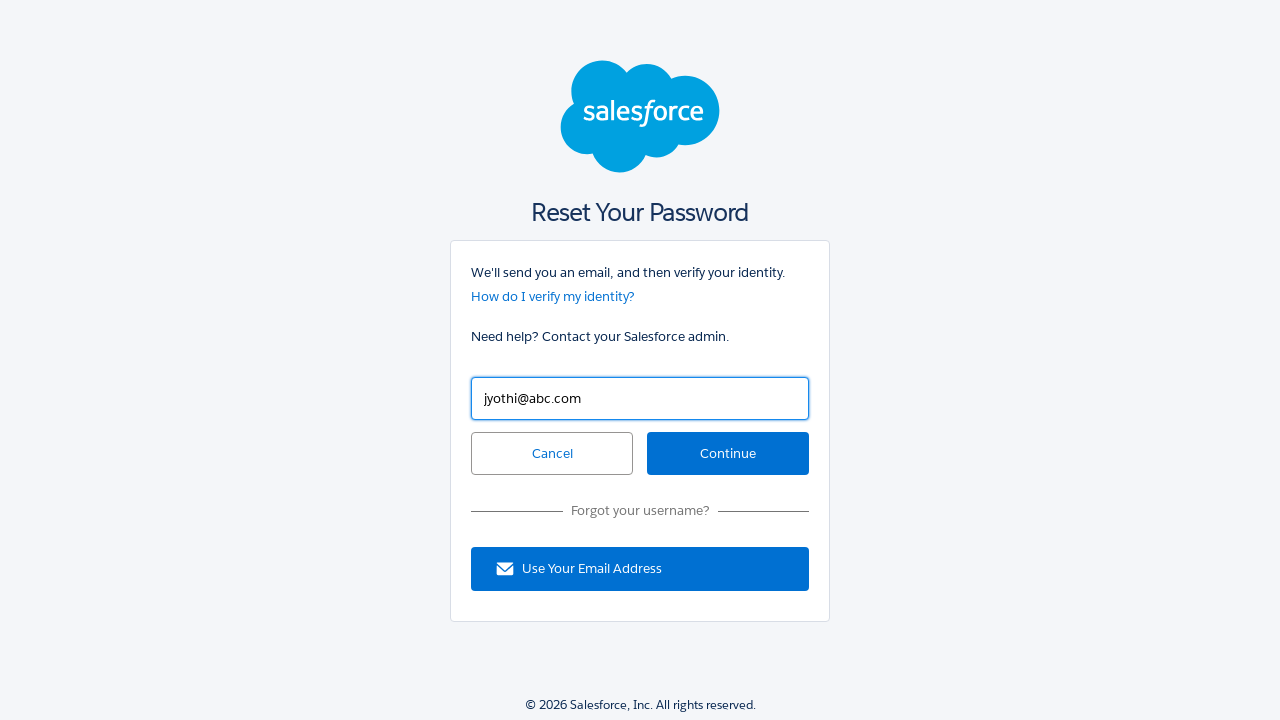

Clicked continue button to proceed with password reset at (728, 454) on #continue
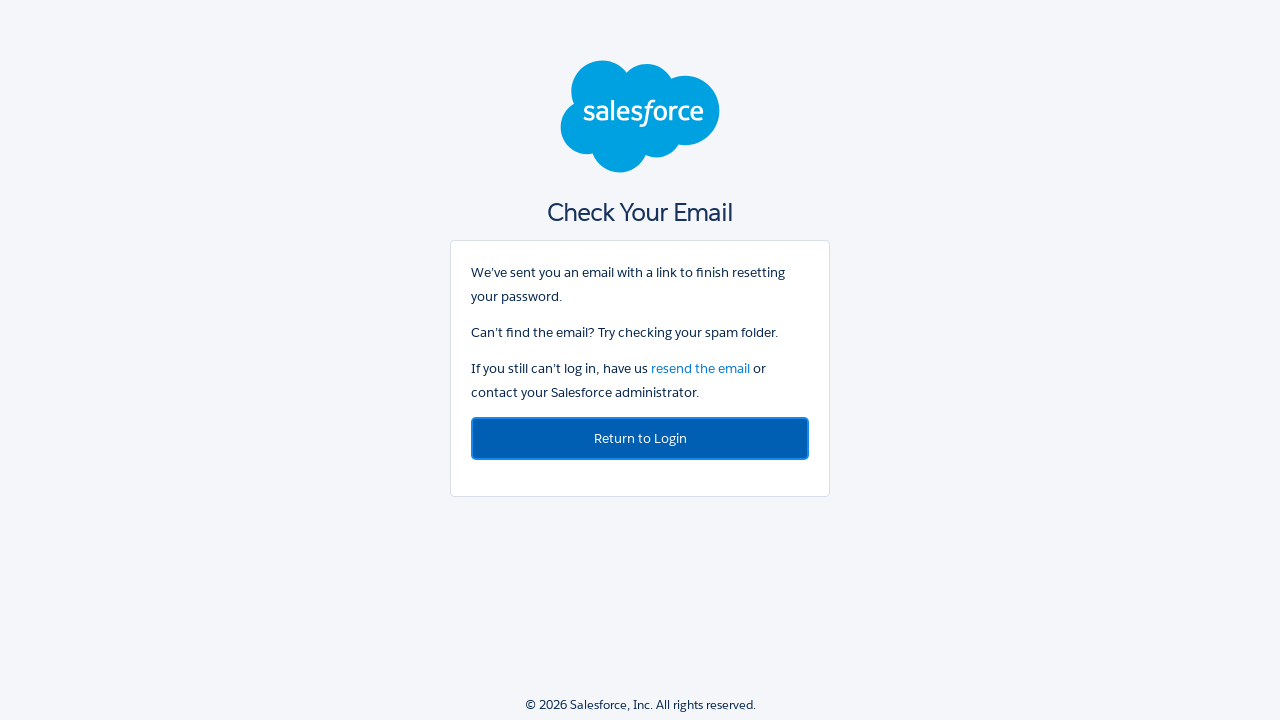

Verified password reset confirmation page loaded with 'Check Your Email' message
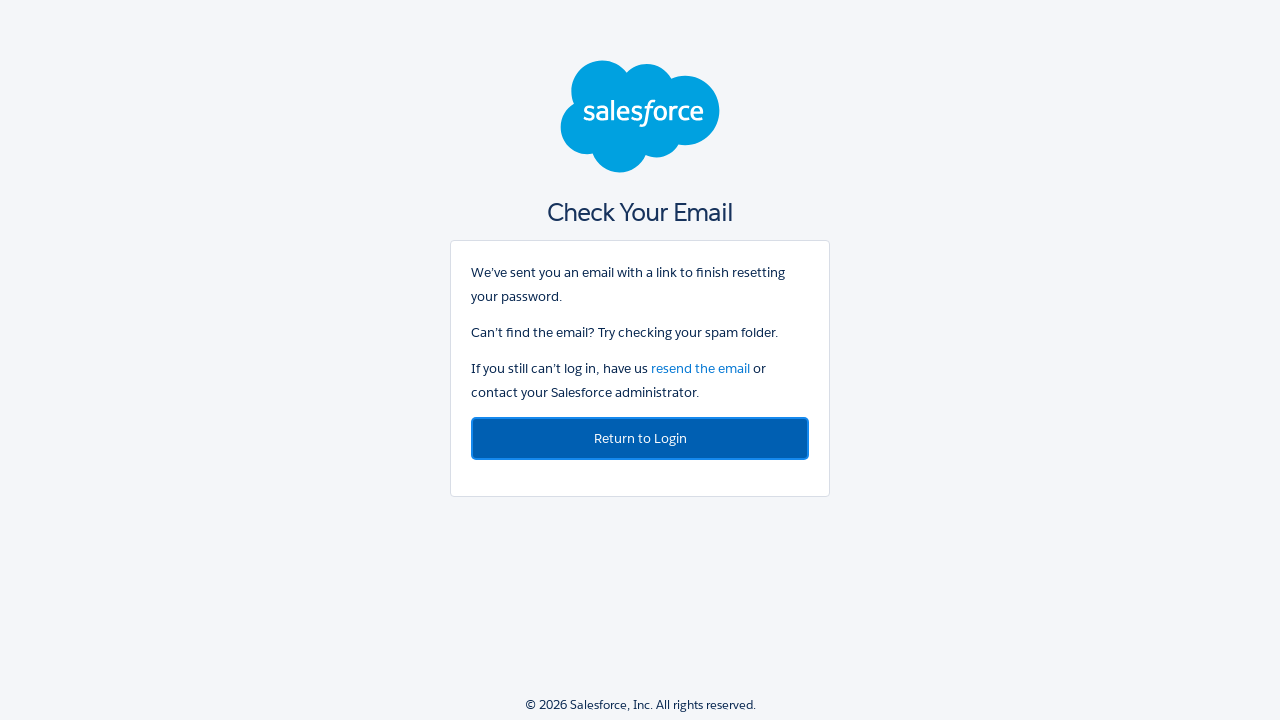

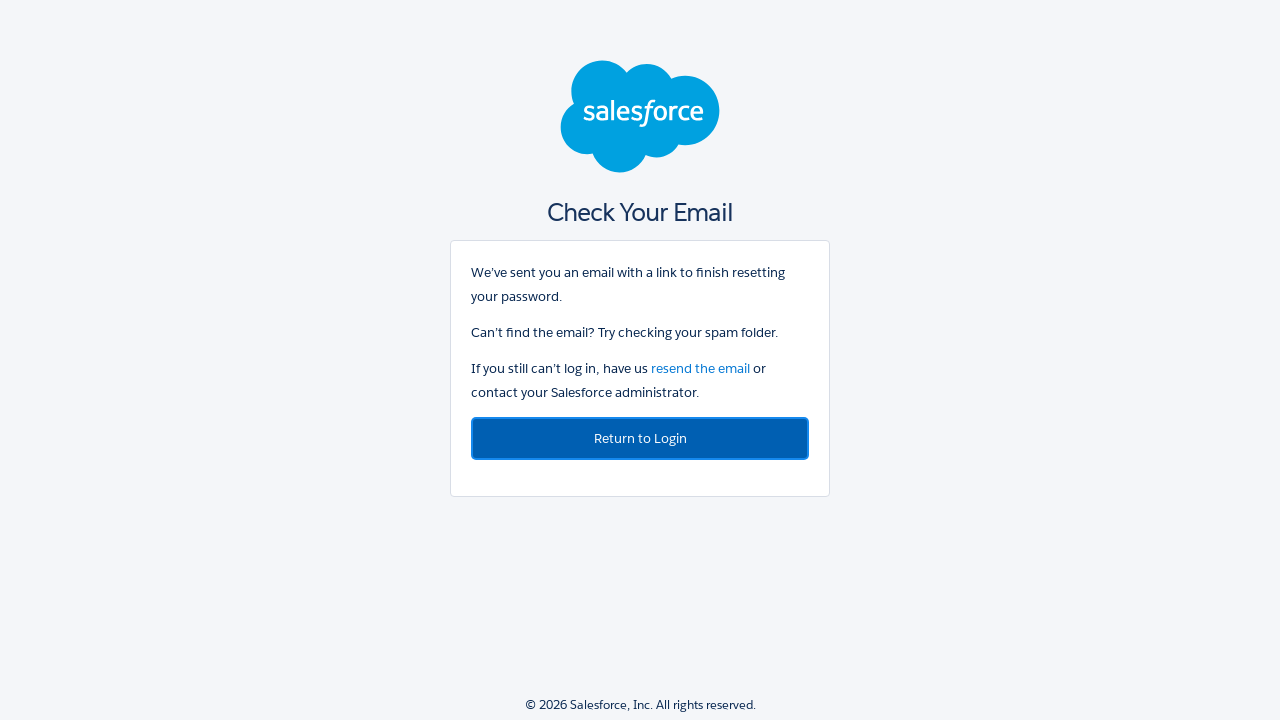